Tests scrolling functionality on a page with a fixed header table, scrolls the page and then scrolls within a table element, and calculates the sum of values in the fourth column

Starting URL: https://rahulshettyacademy.com/AutomationPractice/

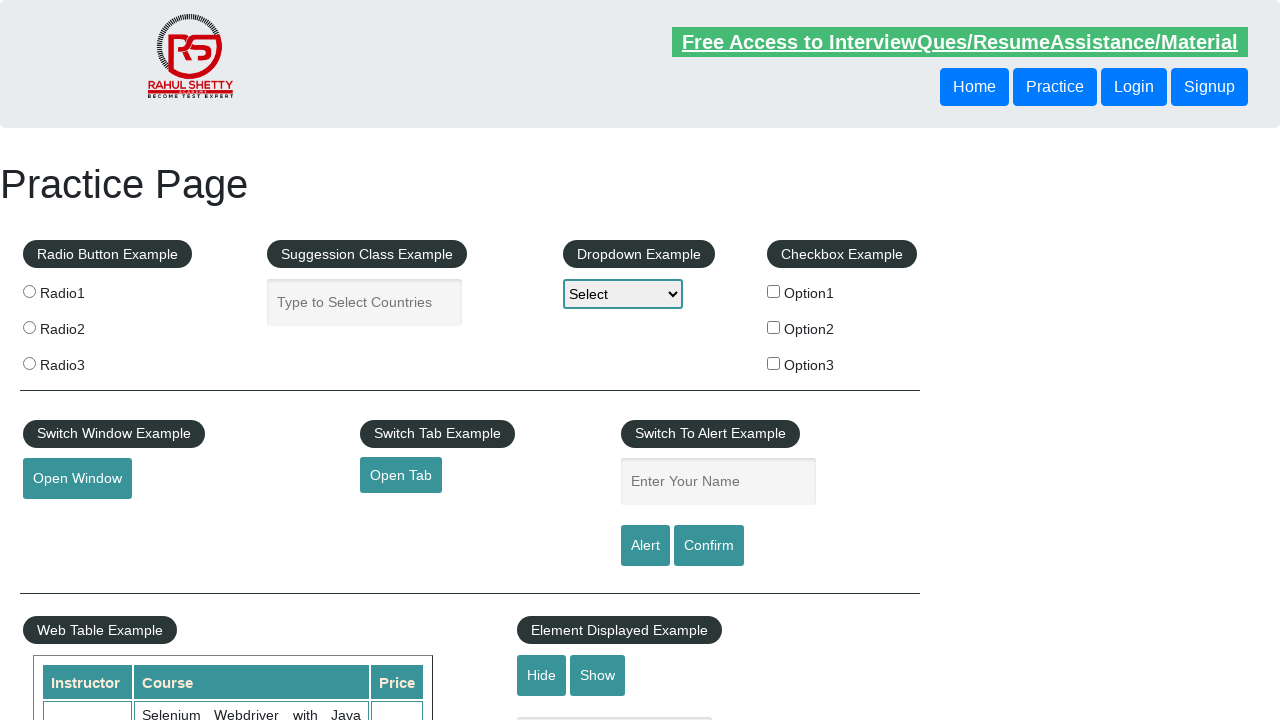

Scrolled main page down by 500 pixels
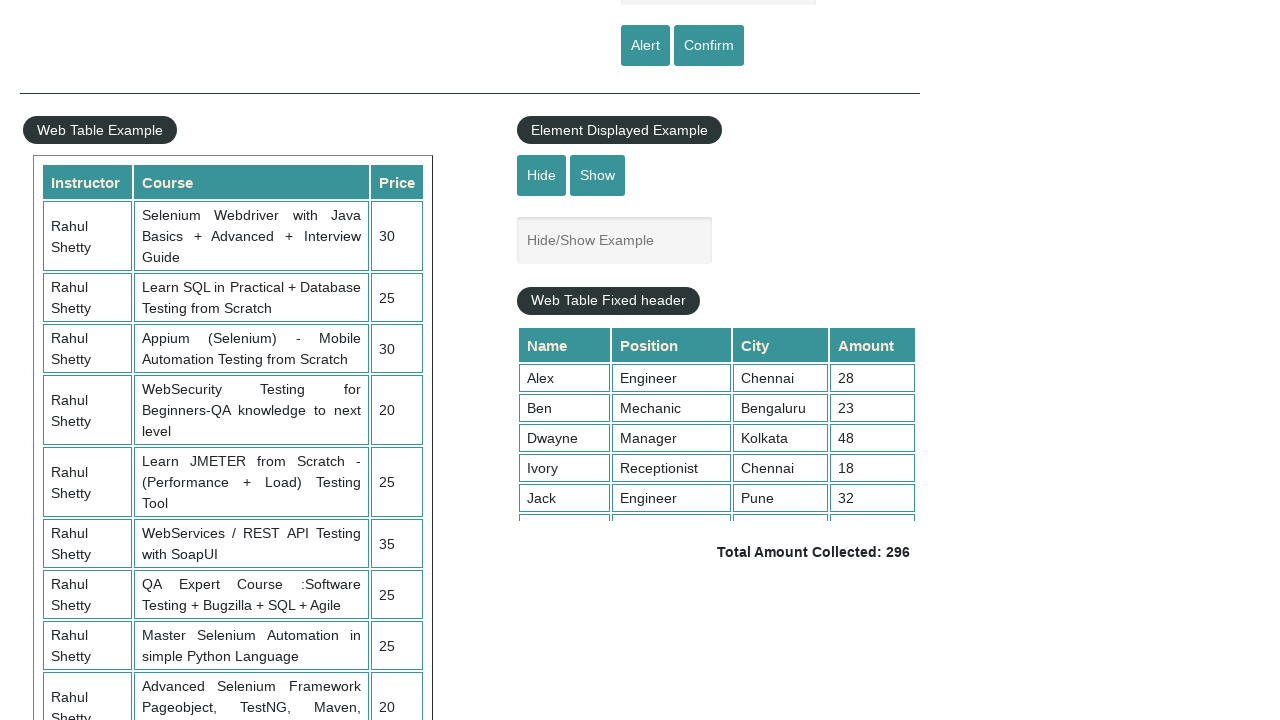

Waited 3 seconds for scroll to complete
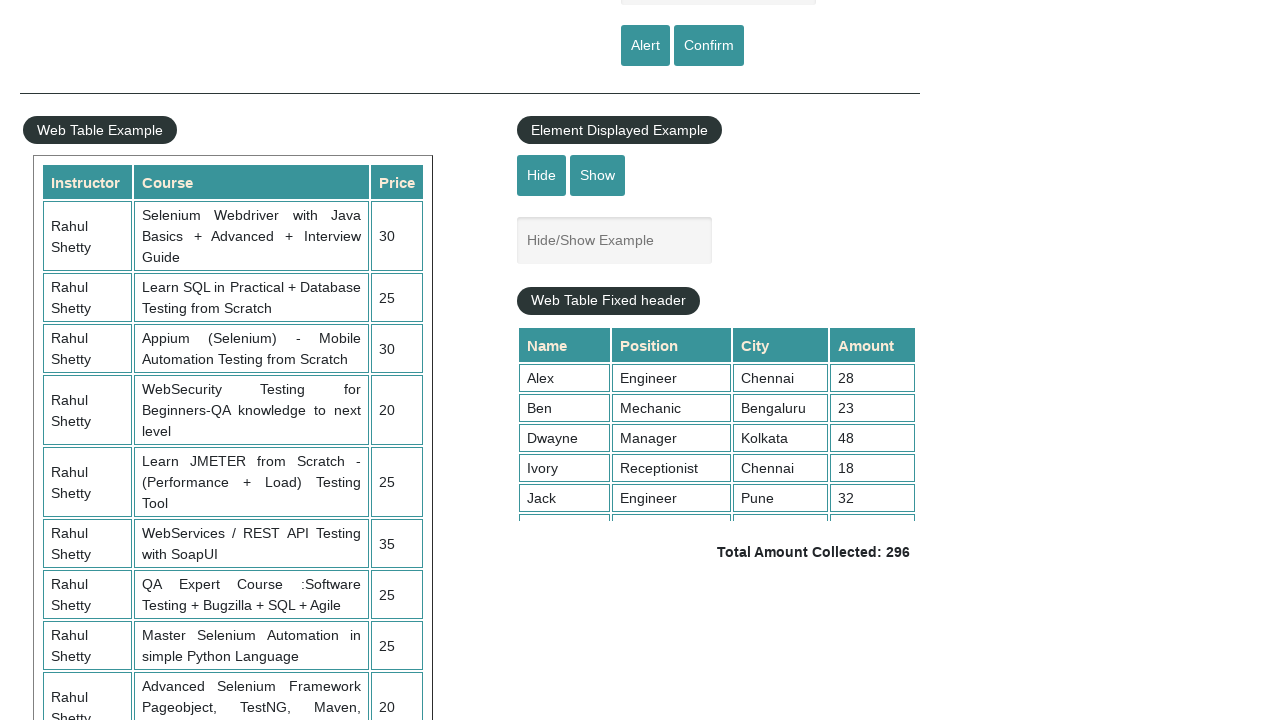

Scrolled within the fixed header table element by 500 pixels
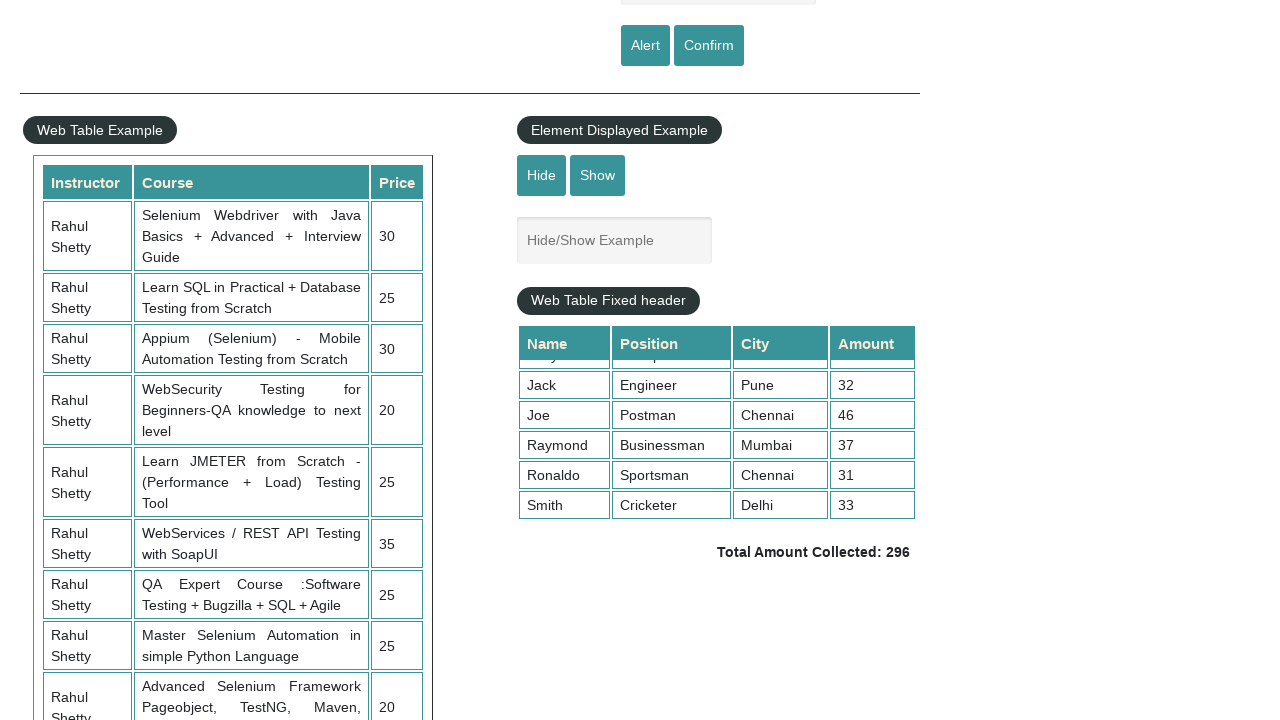

Retrieved all amount values from the 4th column of the table
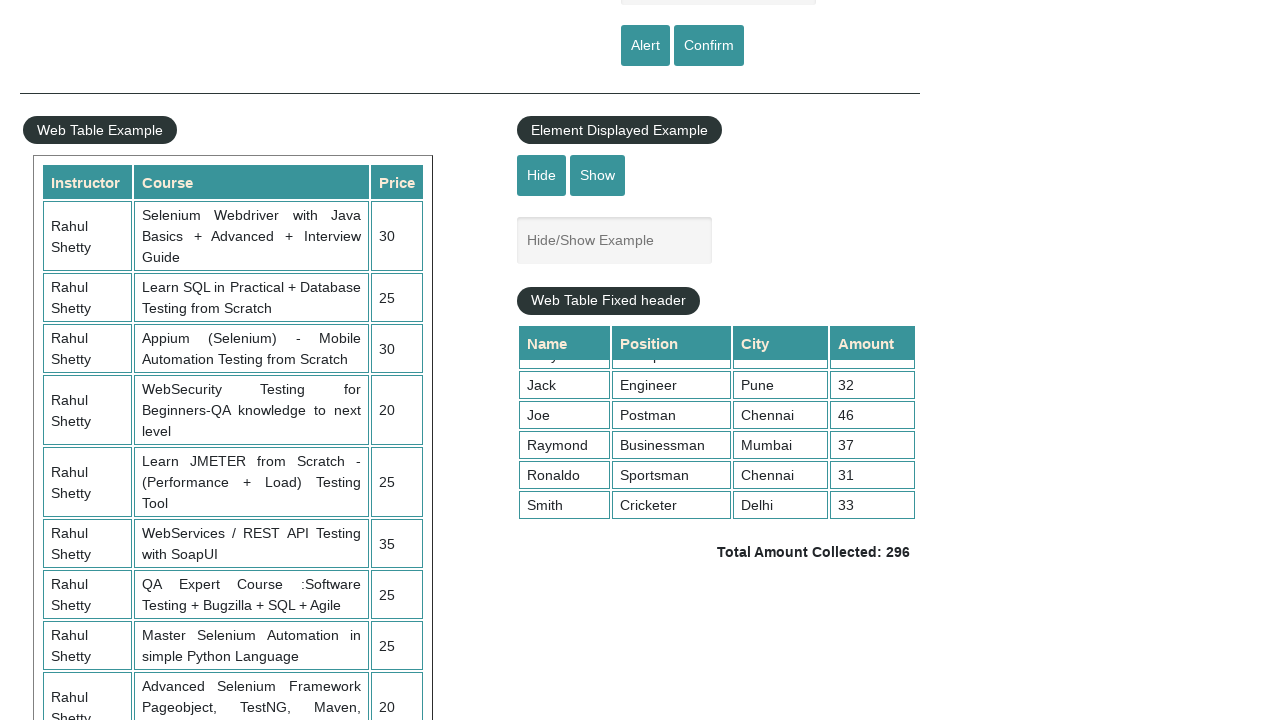

Calculated sum of all amounts in 4th column: 296
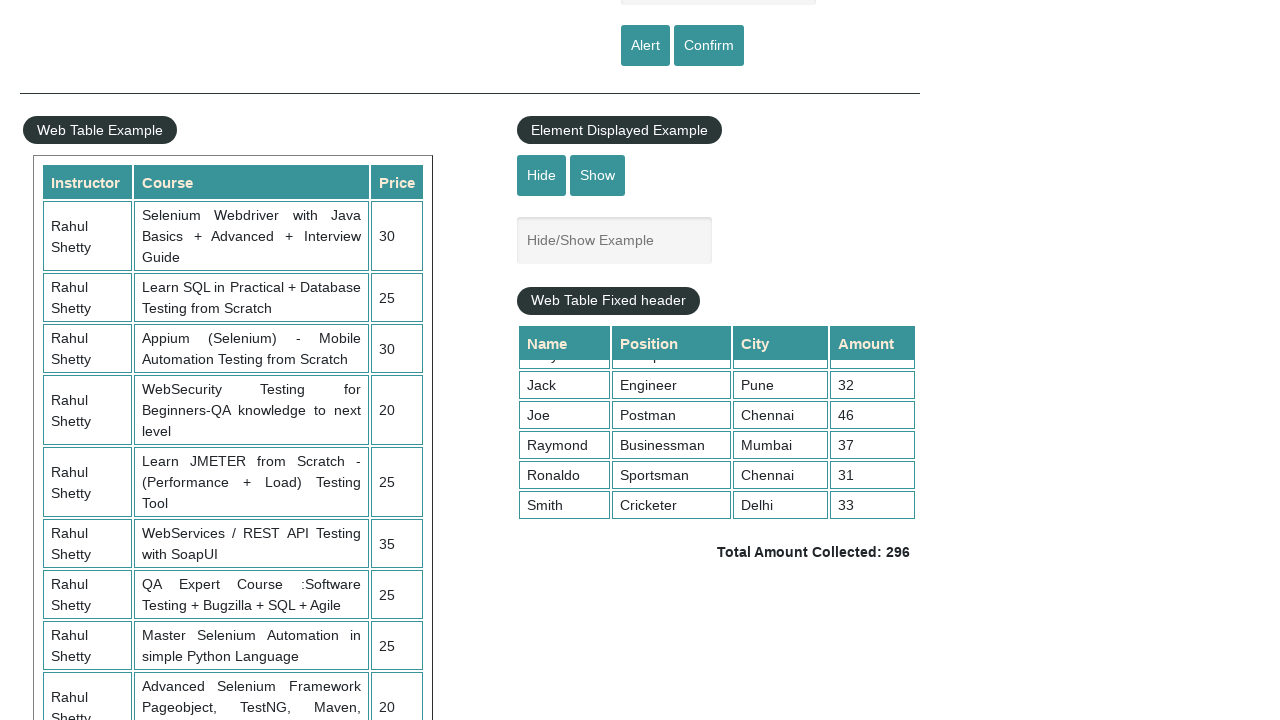

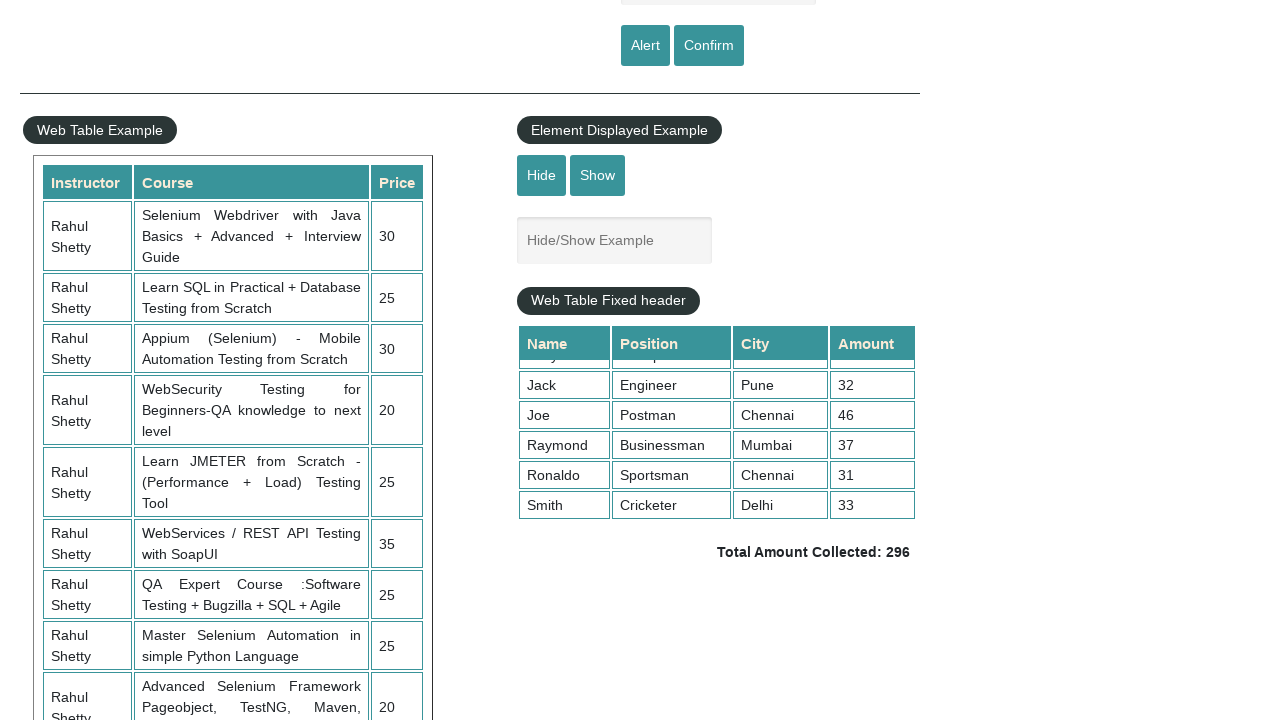